Tests that the currently applied filter is highlighted with the selected class

Starting URL: https://demo.playwright.dev/todomvc

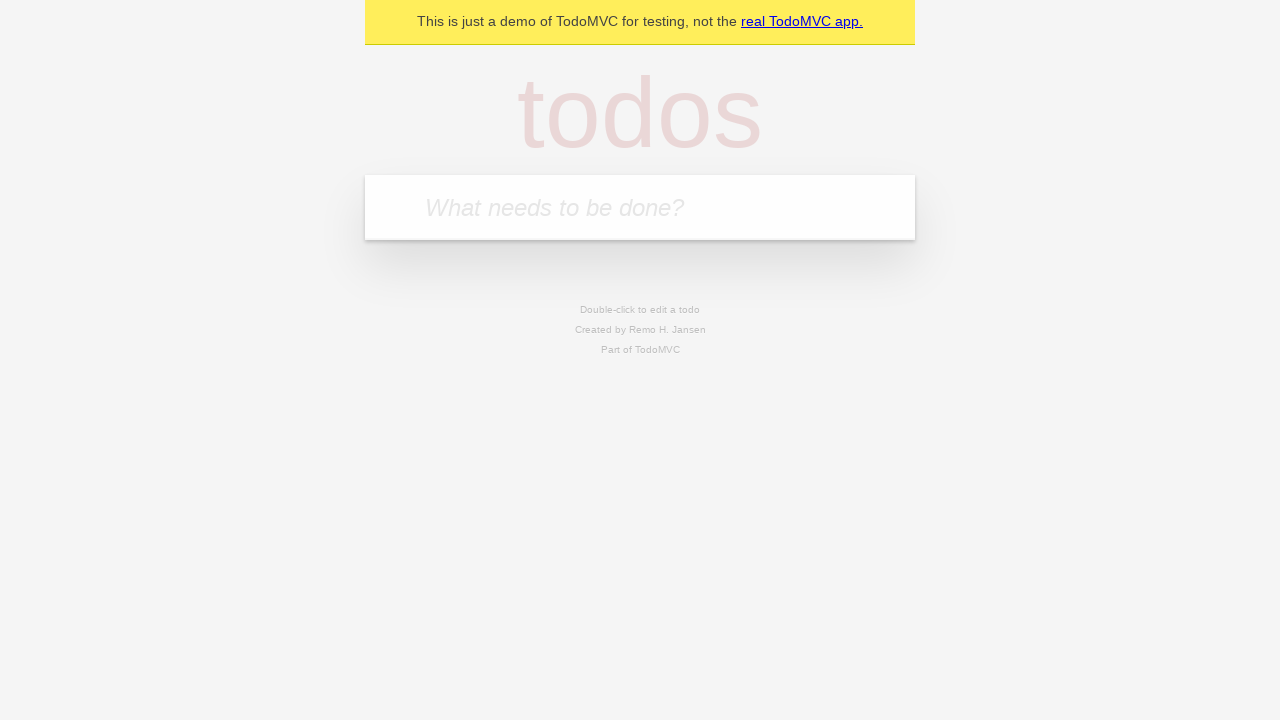

Filled todo input with 'buy some cheese' on .new-todo
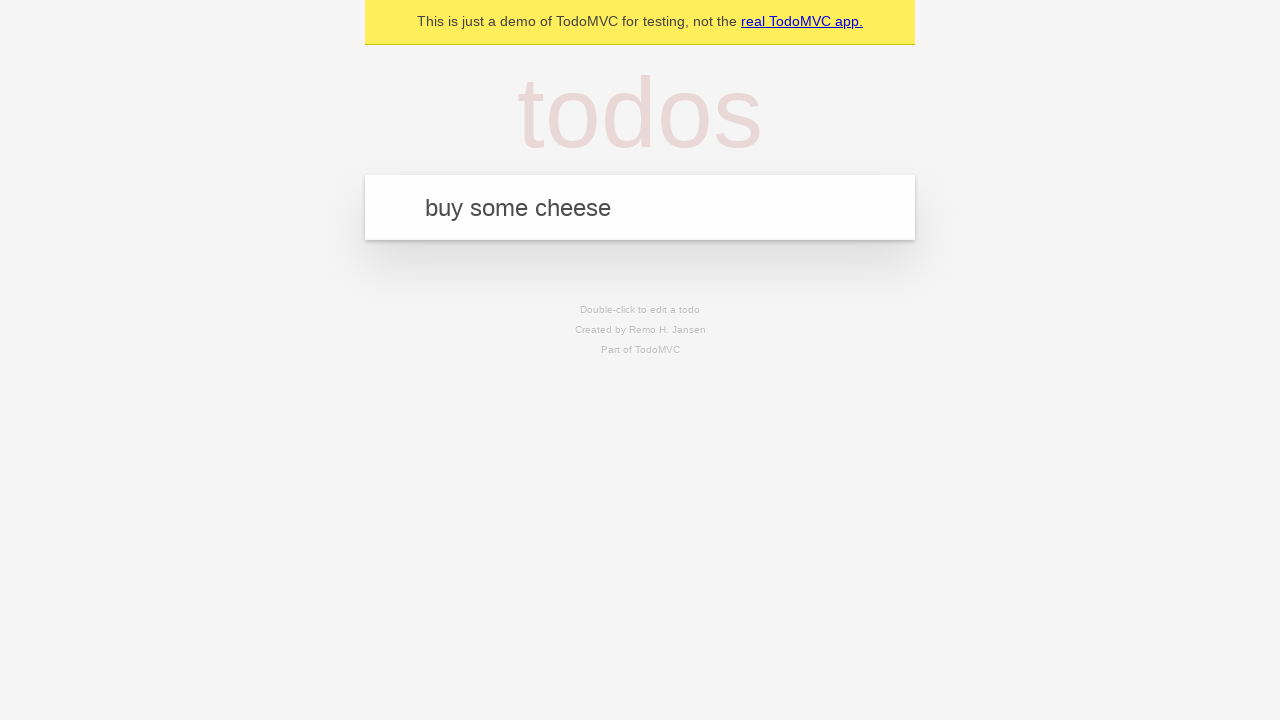

Pressed Enter to create first todo on .new-todo
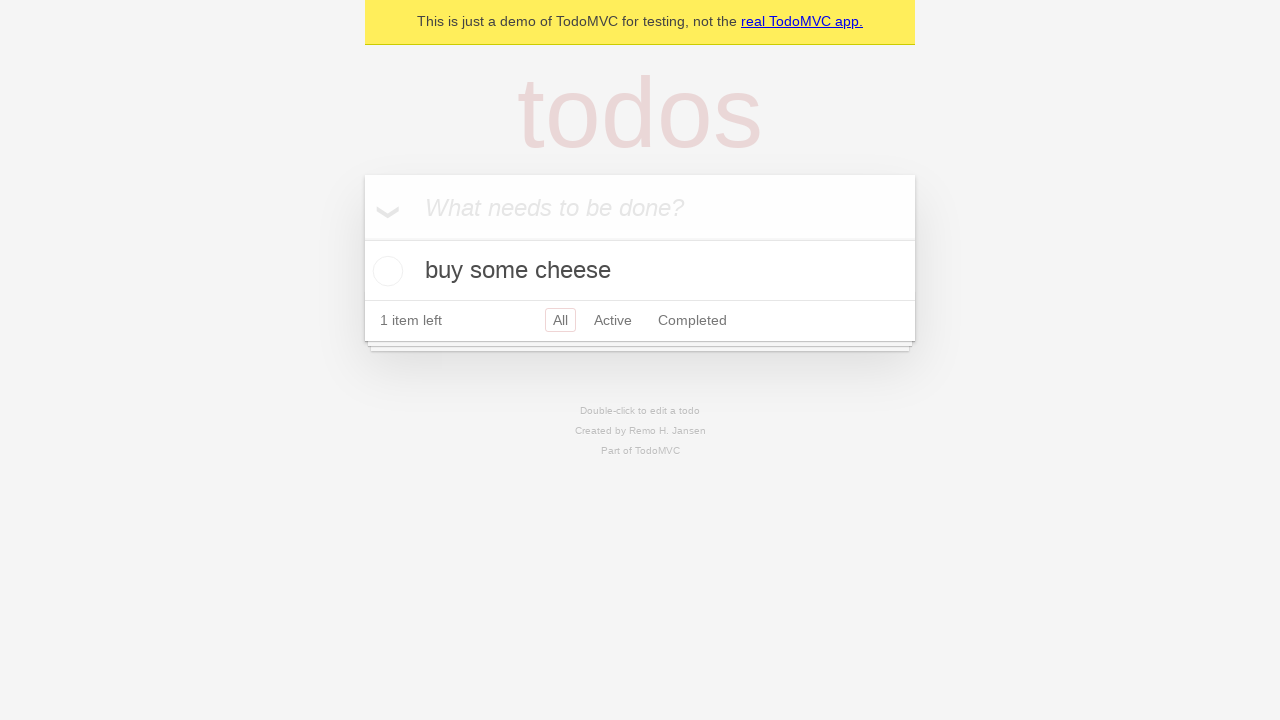

Filled todo input with 'feed the cat' on .new-todo
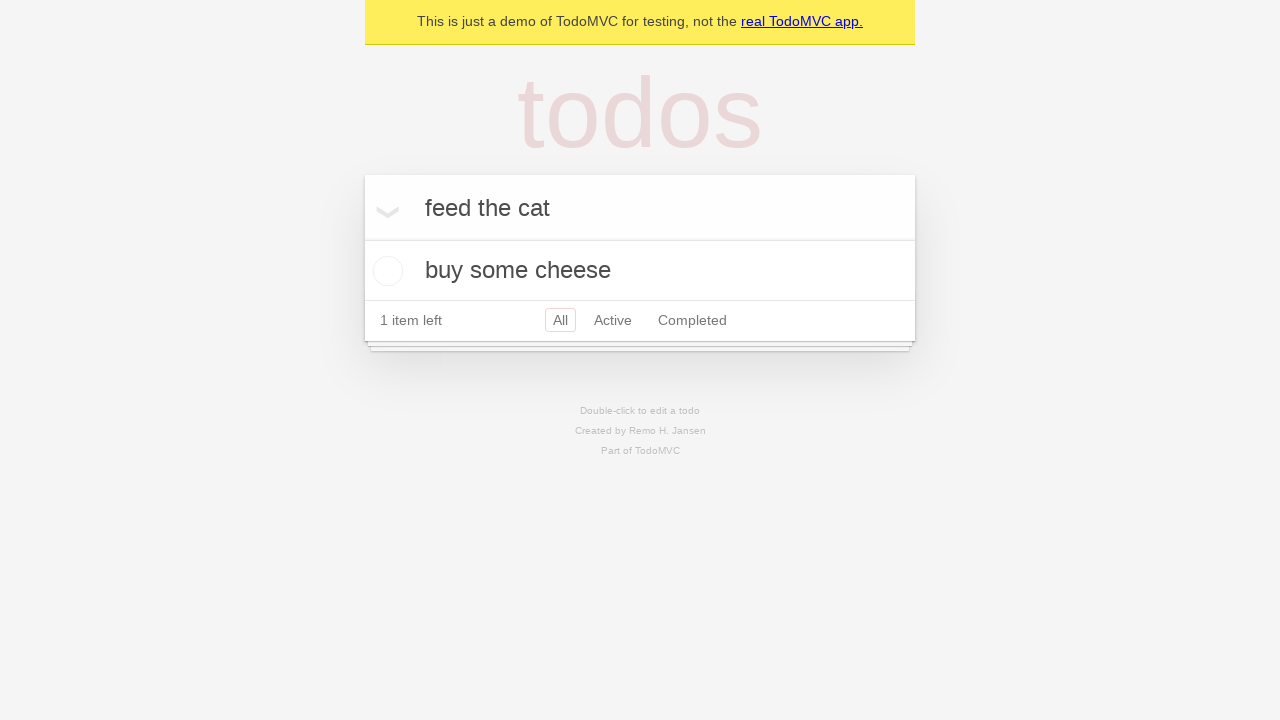

Pressed Enter to create second todo on .new-todo
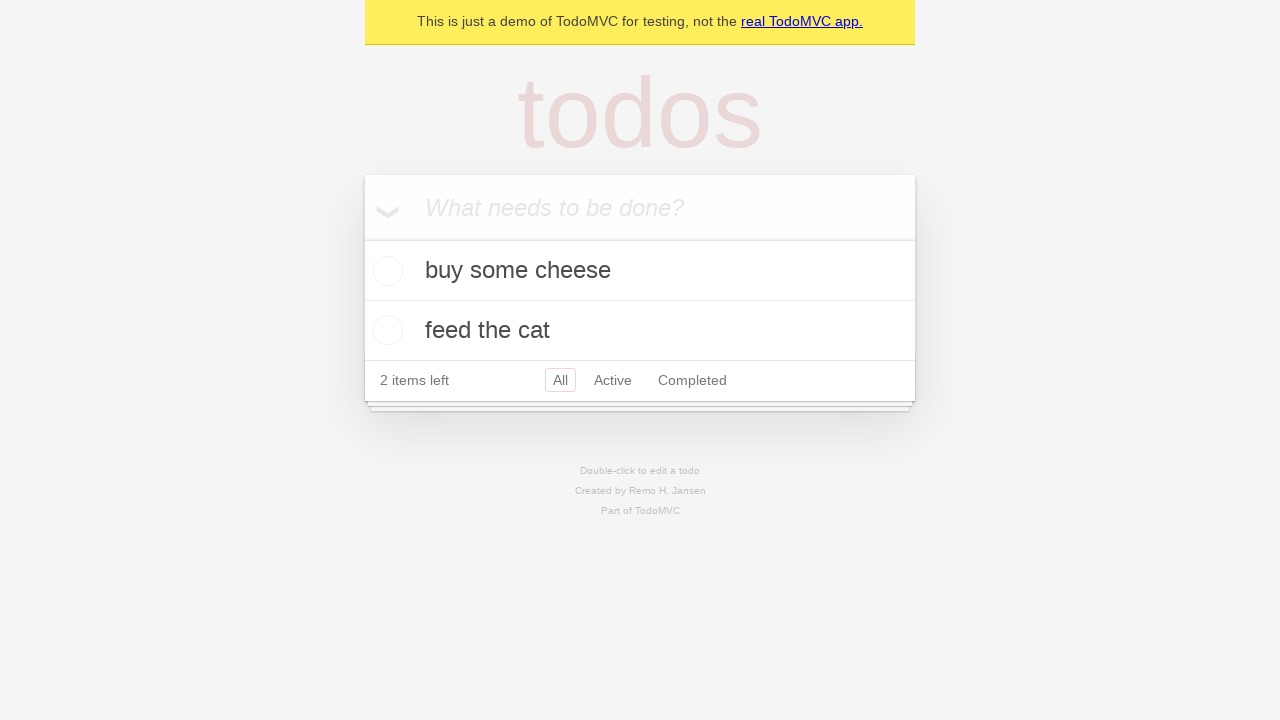

Filled todo input with 'book a doctors appointment' on .new-todo
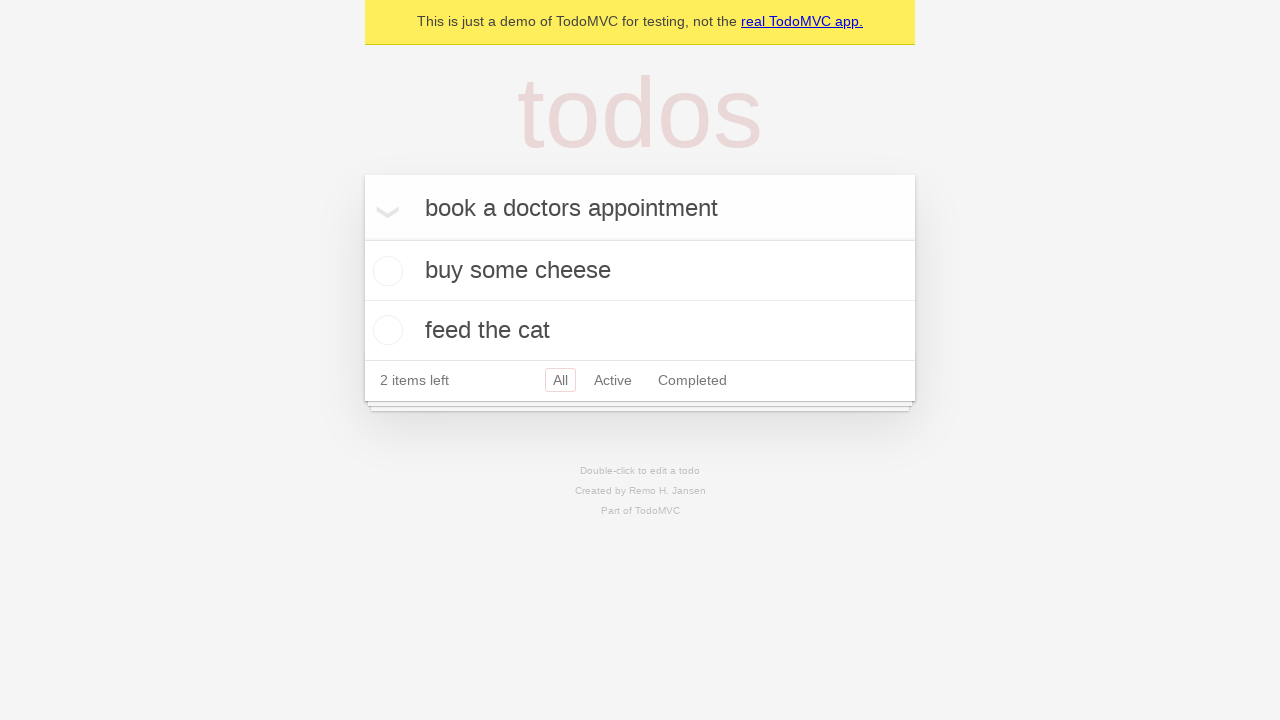

Pressed Enter to create third todo on .new-todo
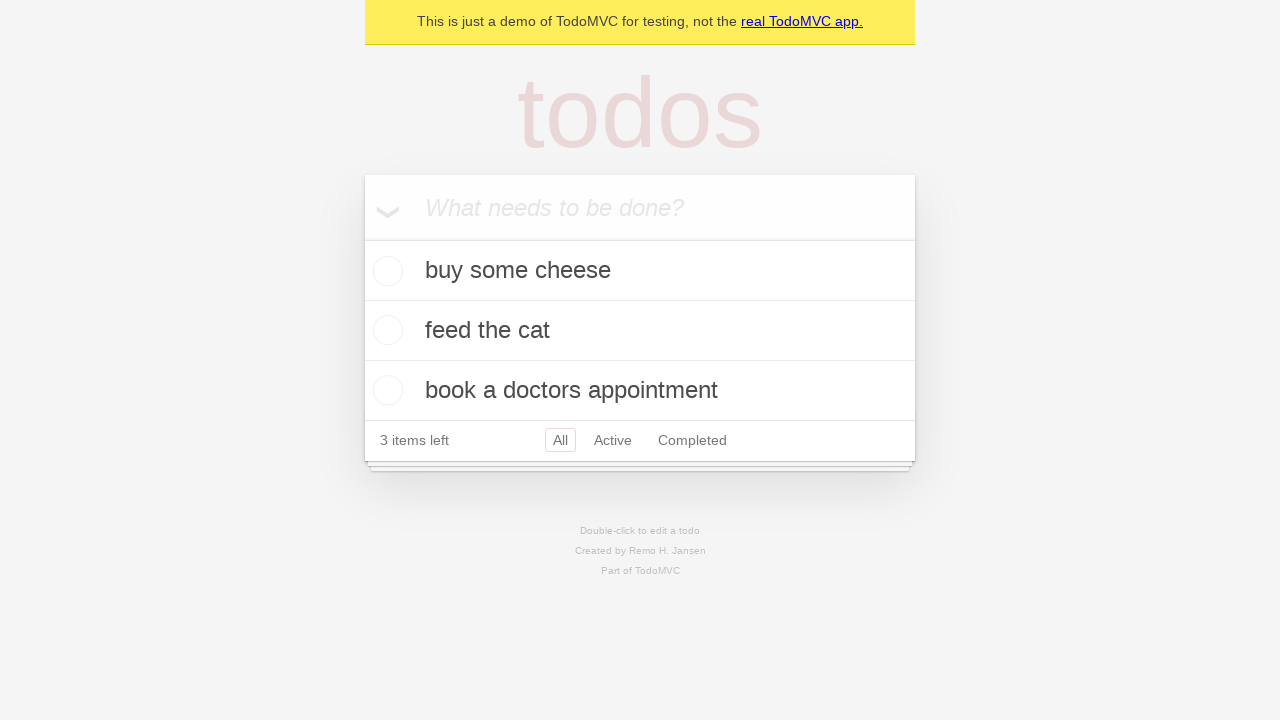

Clicked Active filter at (613, 440) on .filters >> text=Active
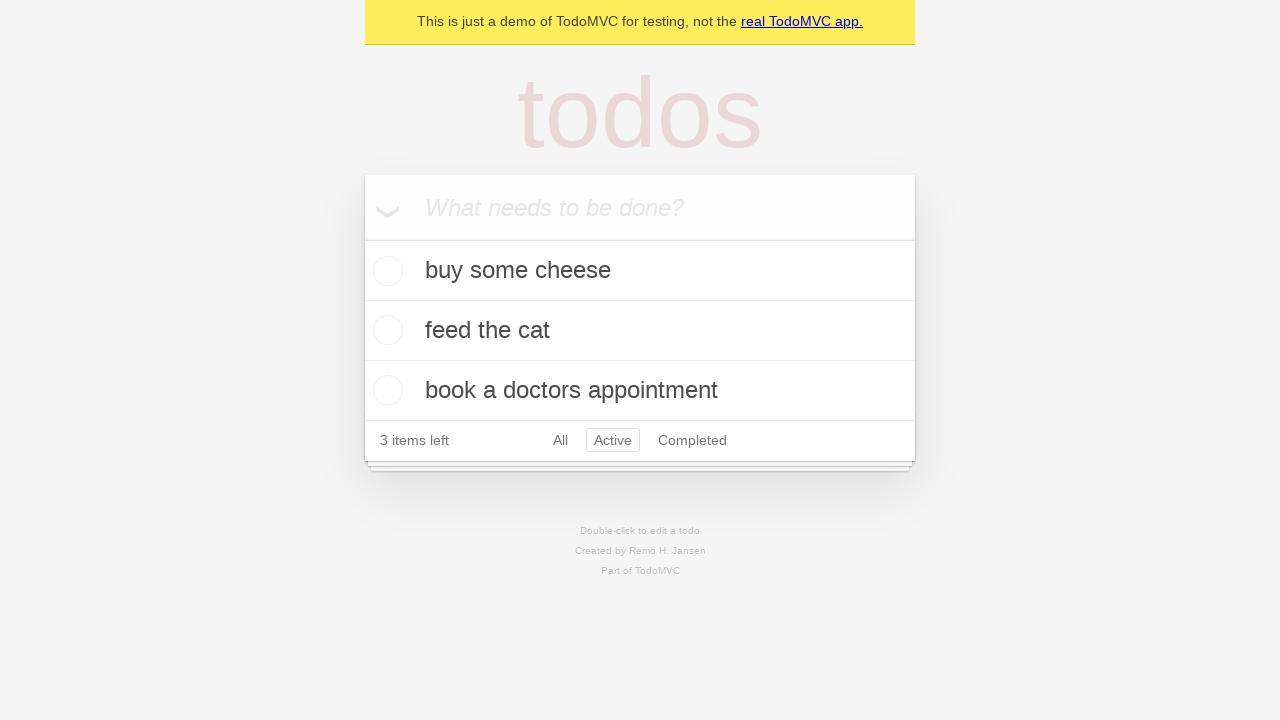

Clicked Completed filter to verify it is highlighted as the currently applied filter at (692, 440) on .filters >> text=Completed
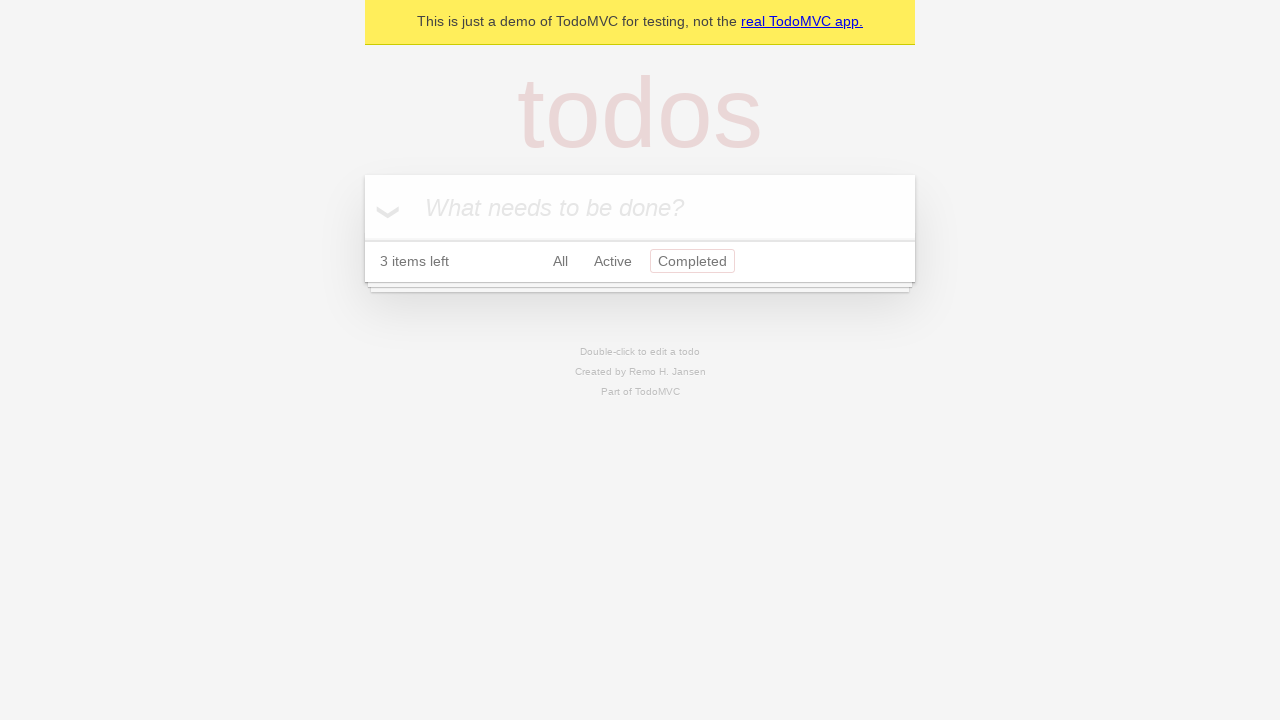

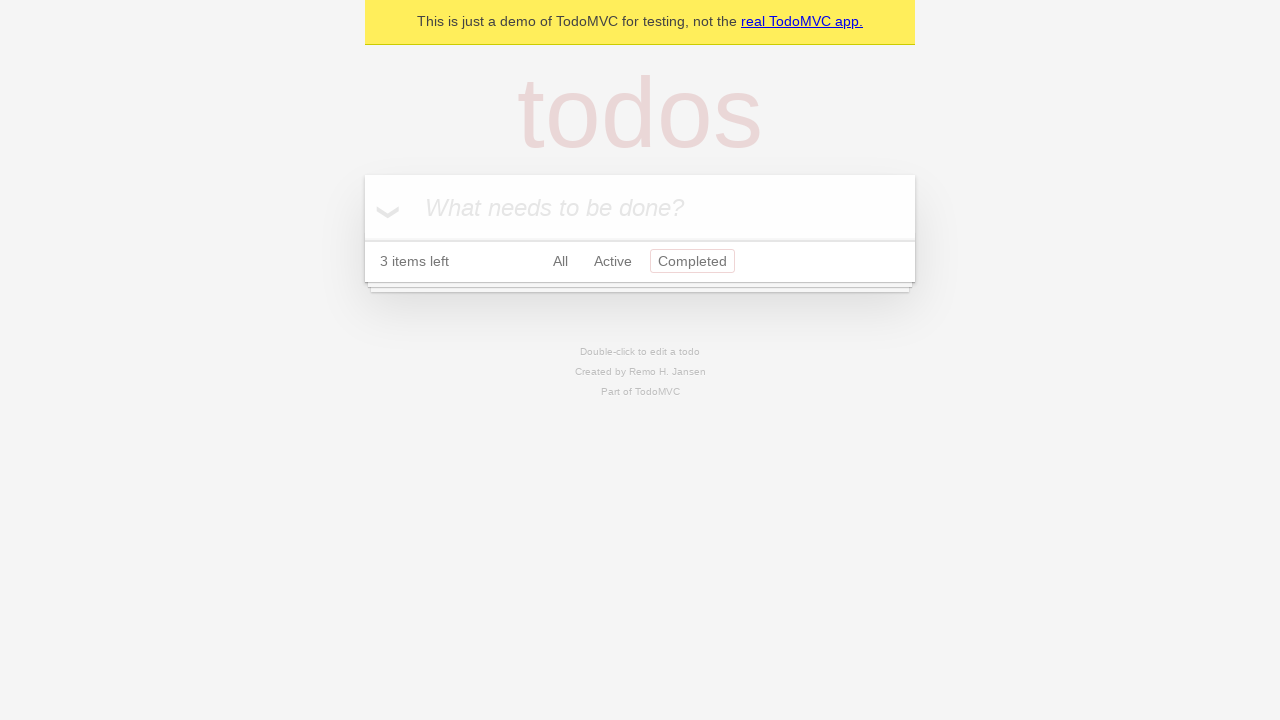